Navigates through a school website menu system by clicking on Schools menu, hovering over Private submenu, and then clicking on Govt Aided option

Starting URL: https://schooledn.py.gov.in/admission/hsc.html

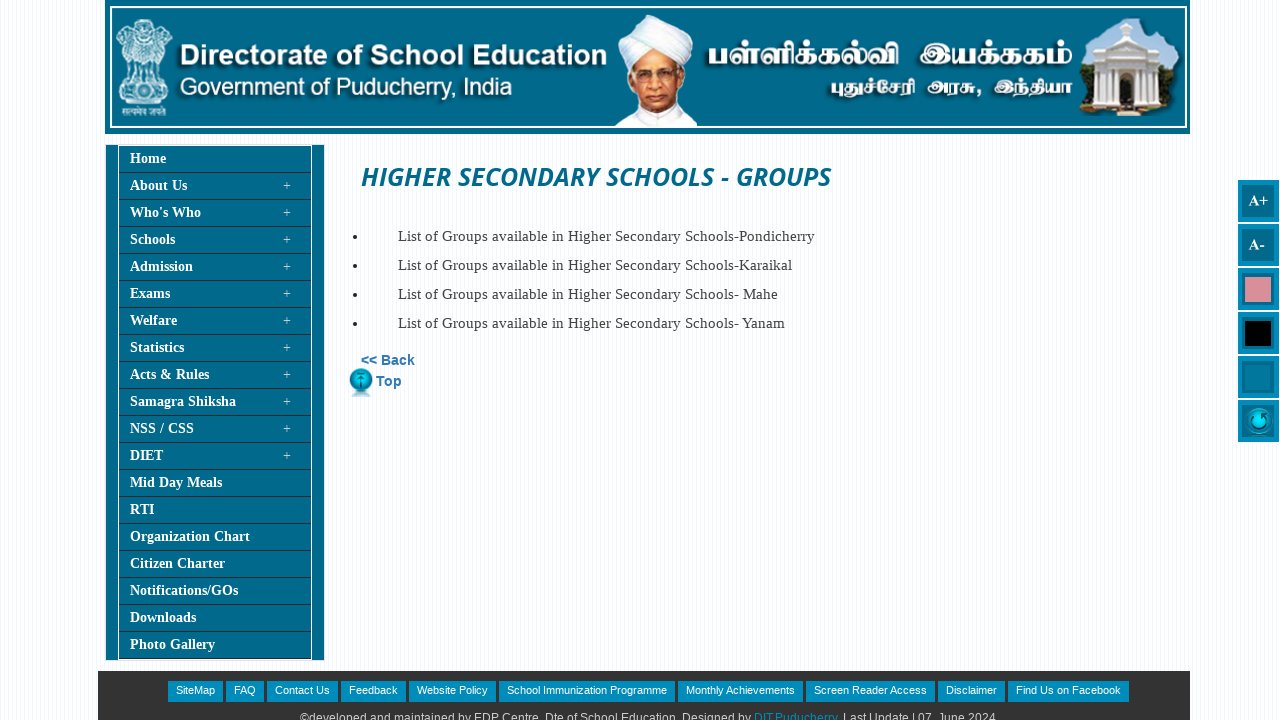

Clicked on Schools menu item at (215, 240) on xpath=//a[@href='#'][text()='Schools']
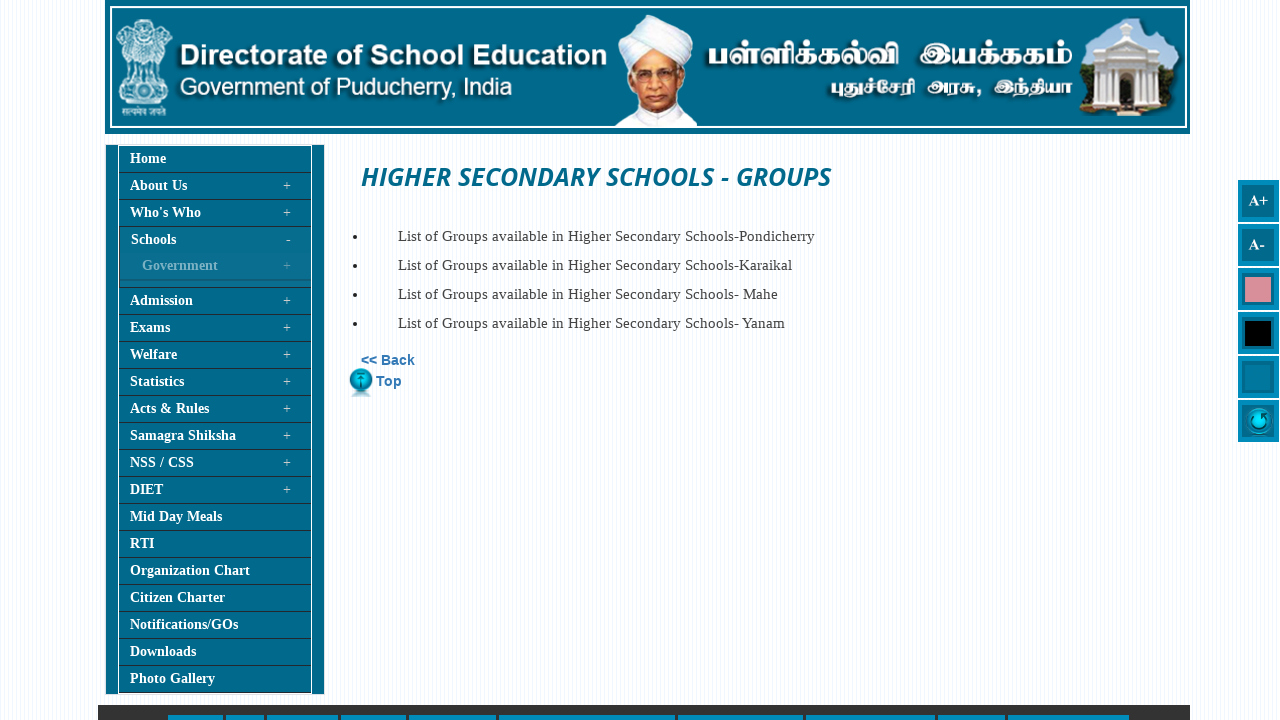

Hovered over Private submenu item at (216, 294) on xpath=//a[@href='#'][text()='Private']
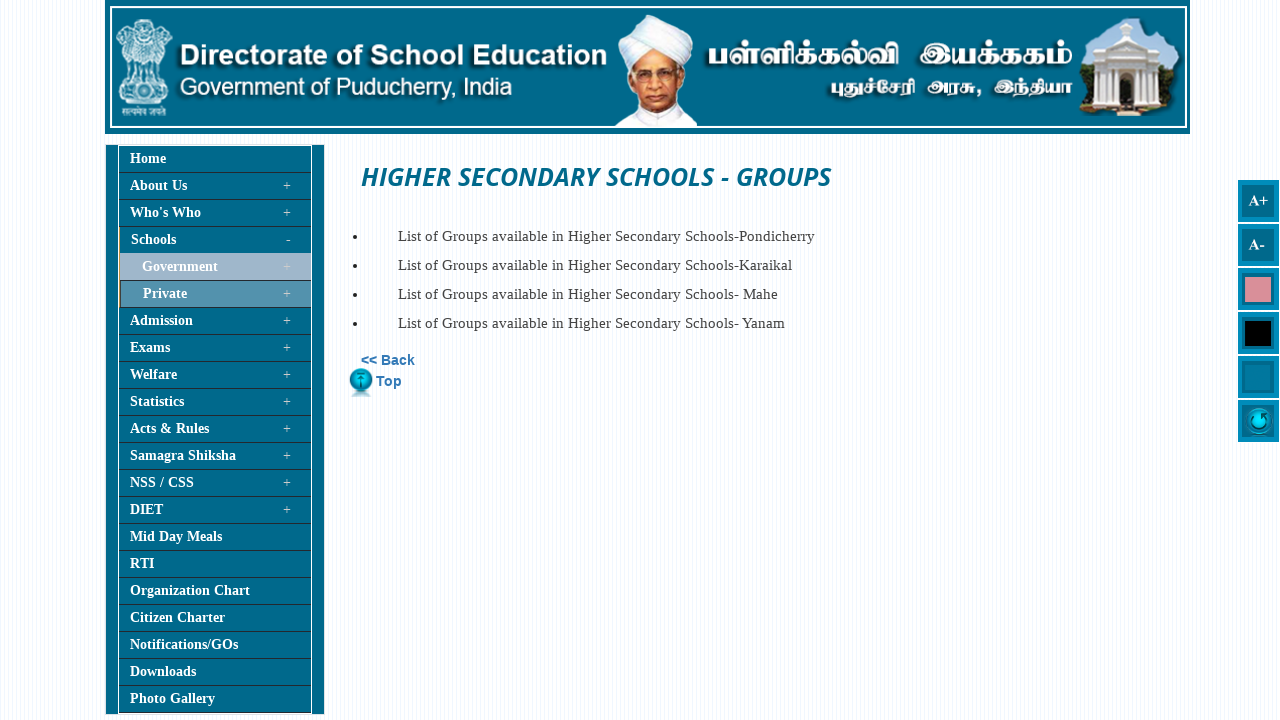

Clicked on Private submenu item at (216, 294) on xpath=//a[@href='#'][text()='Private']
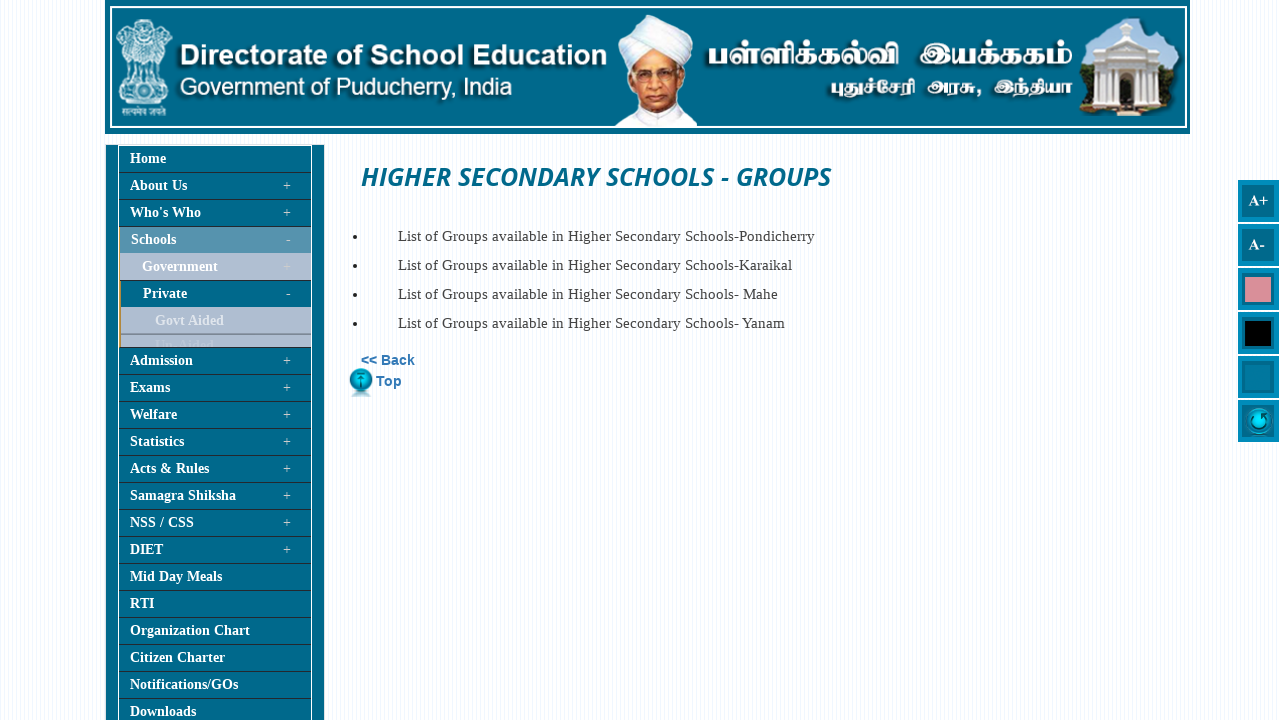

Clicked on Govt Aided option at (216, 321) on xpath=//a[@href='../schools/govtAided.html'][text()='Govt Aided']
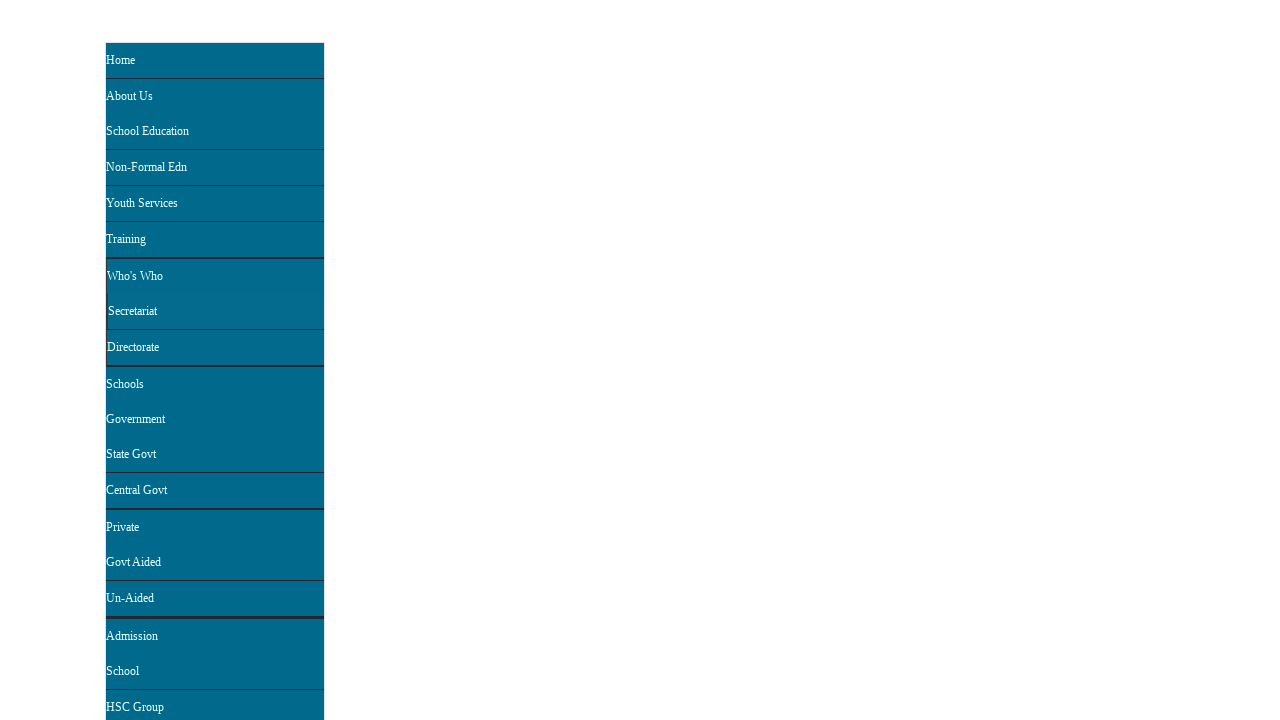

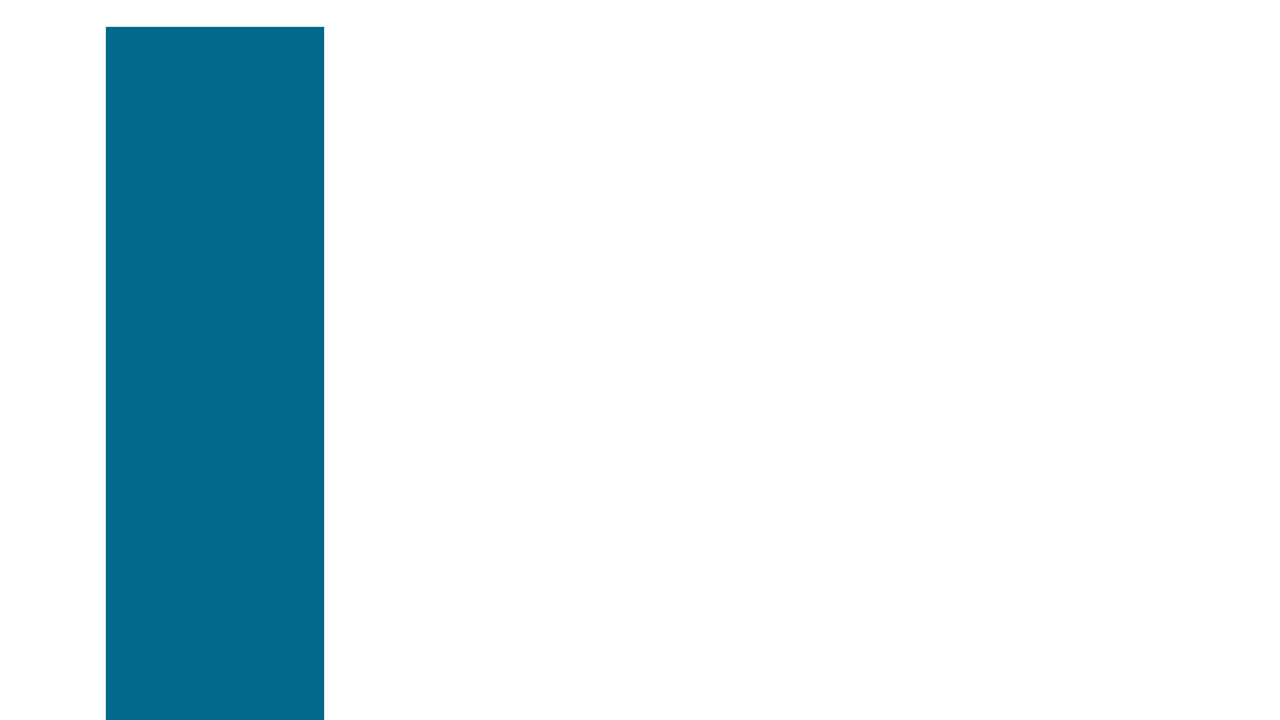